Tests loading images page with implicit wait, clicking the link and checking the landscape image alt text

Starting URL: https://bonigarcia.dev/selenium-webdriver-java/

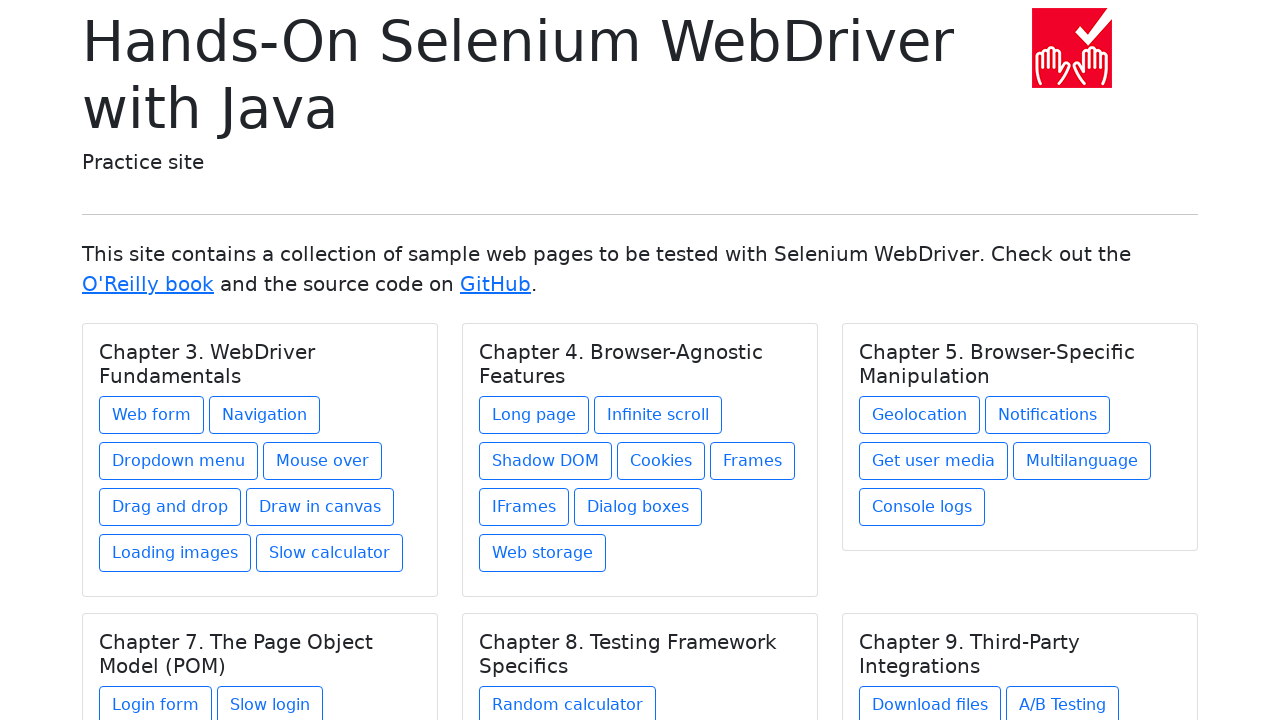

Clicked on 'Loading images' link at (175, 553) on a:text('Loading images')
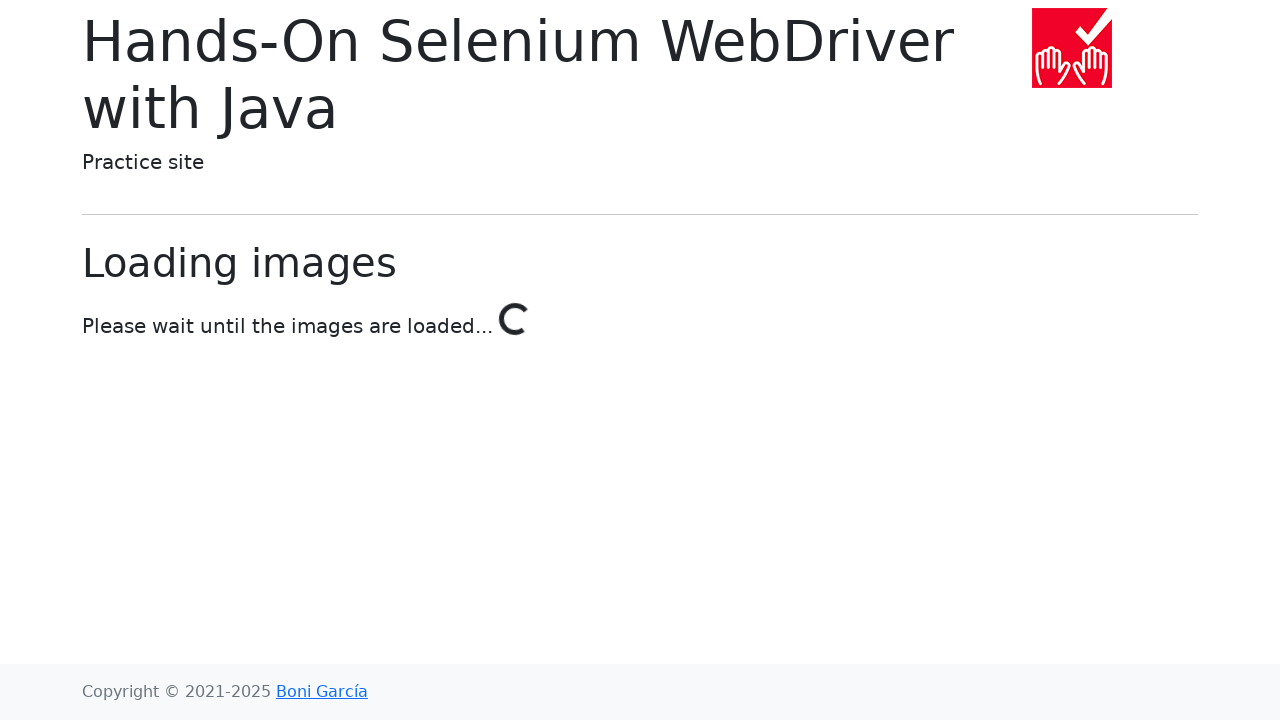

Landscape image loaded and located
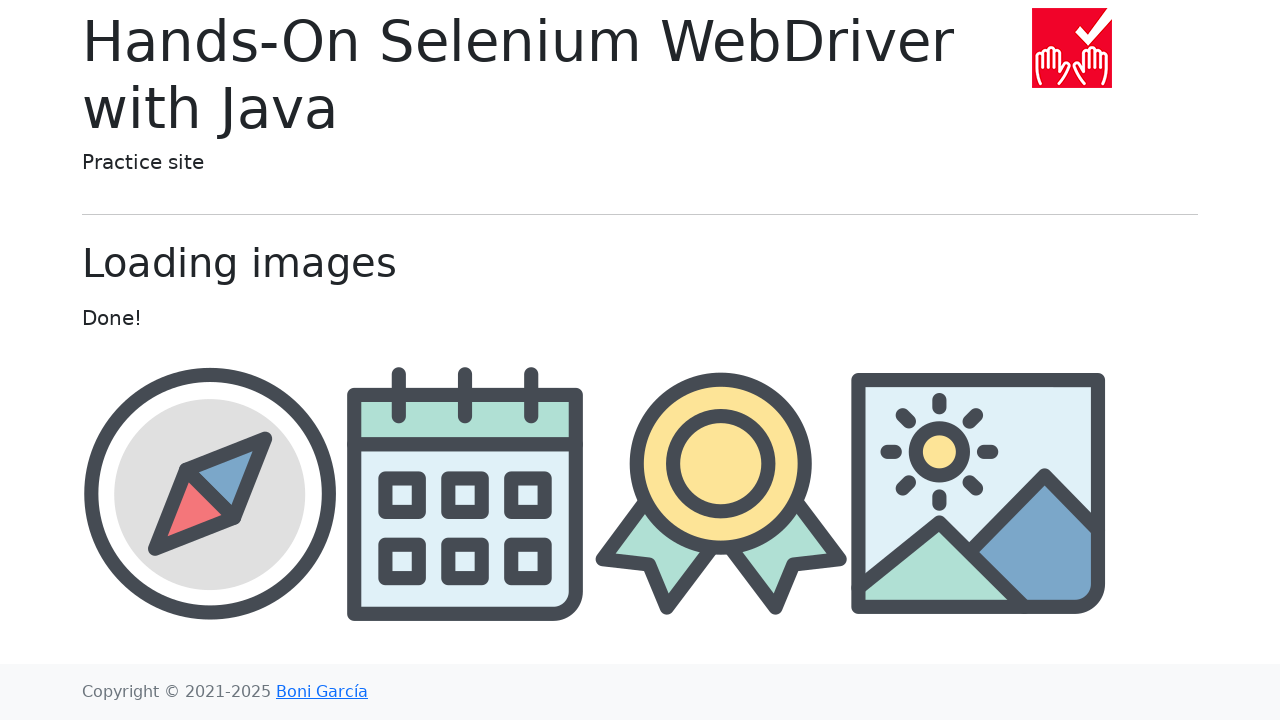

Retrieved and printed landscape image alt text
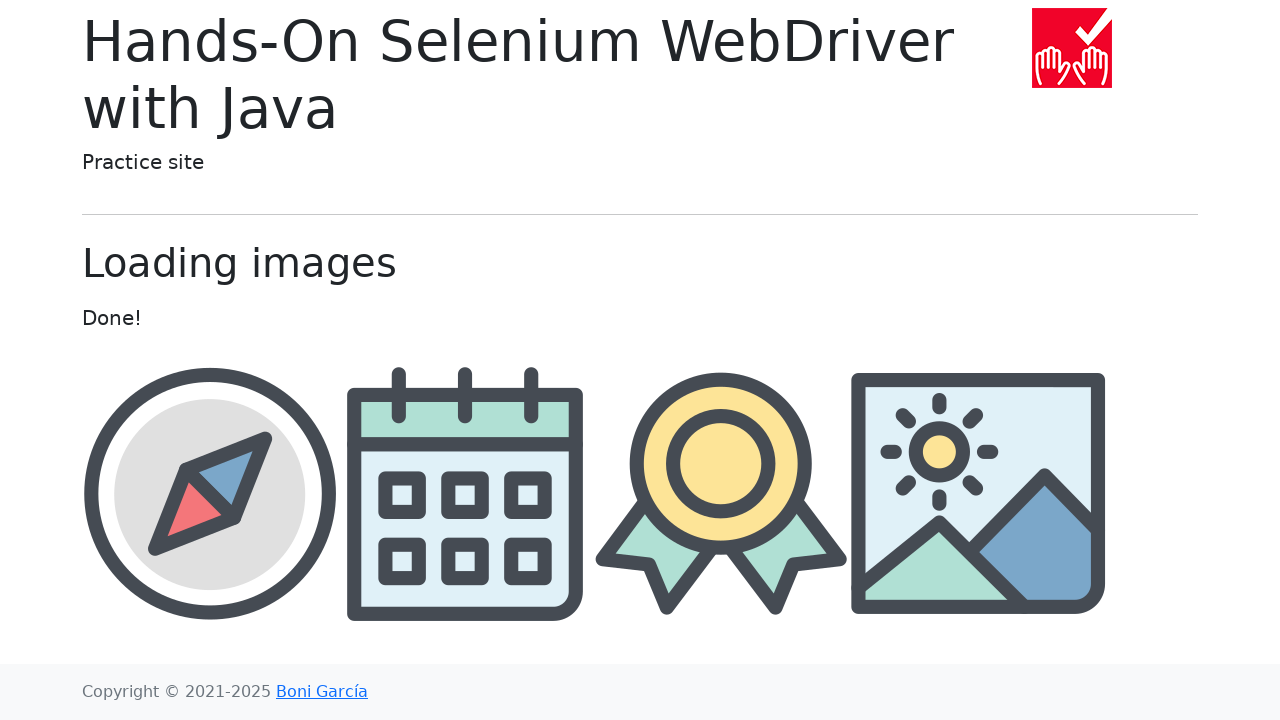

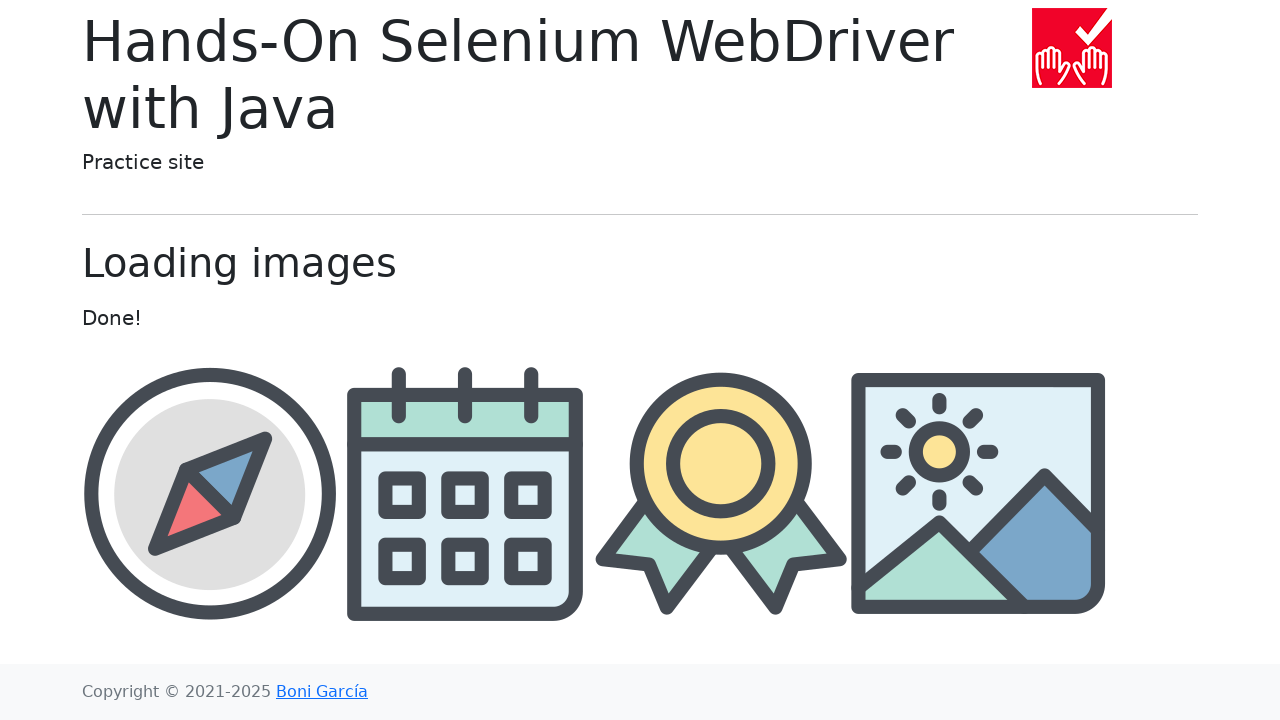